Tests the jQuery UI sortable functionality by dragging and dropping list items to reorder them

Starting URL: https://jqueryui.com/sortable/

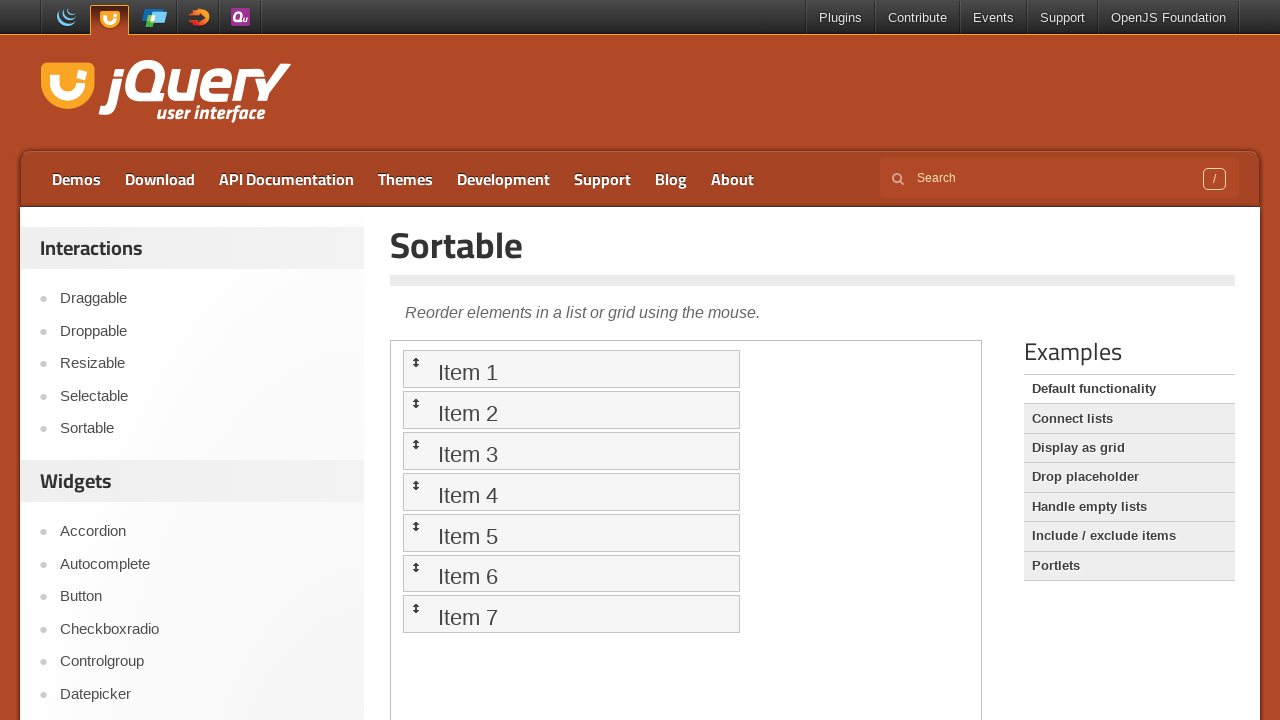

Navigated to jQuery UI sortable demo page
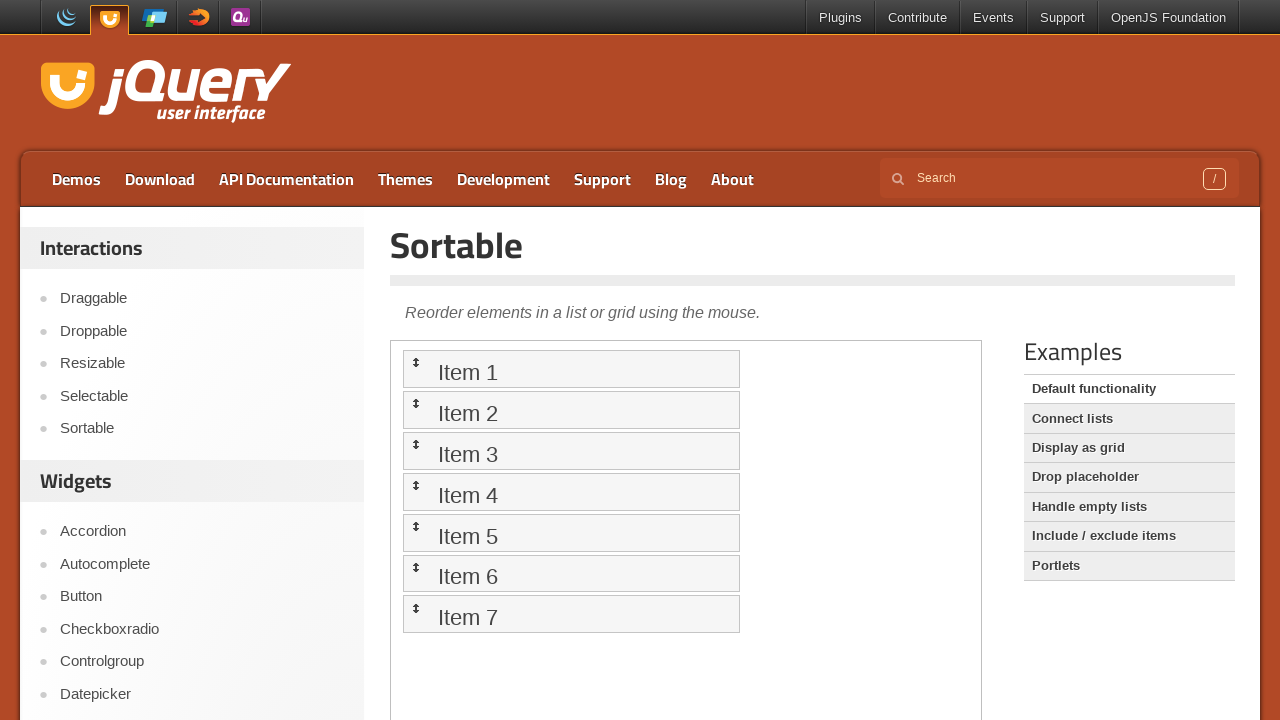

Located the iframe containing the sortable demo
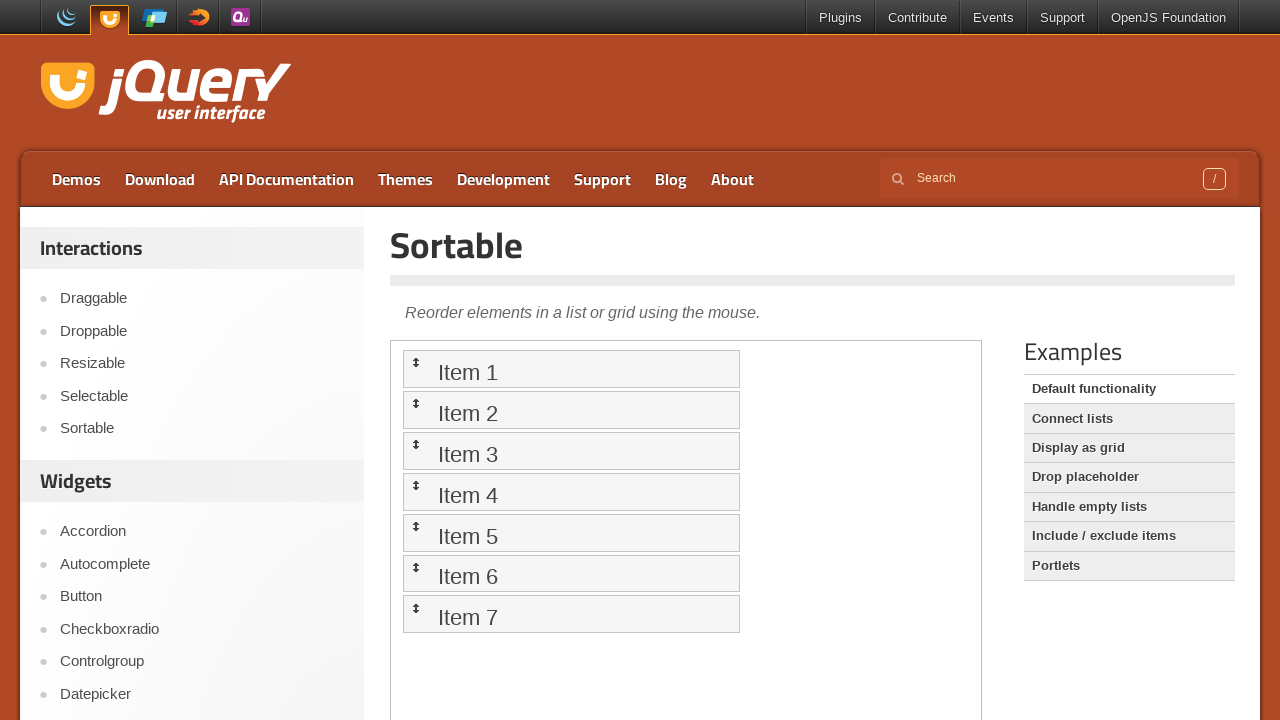

Located list item 2 in the sortable list
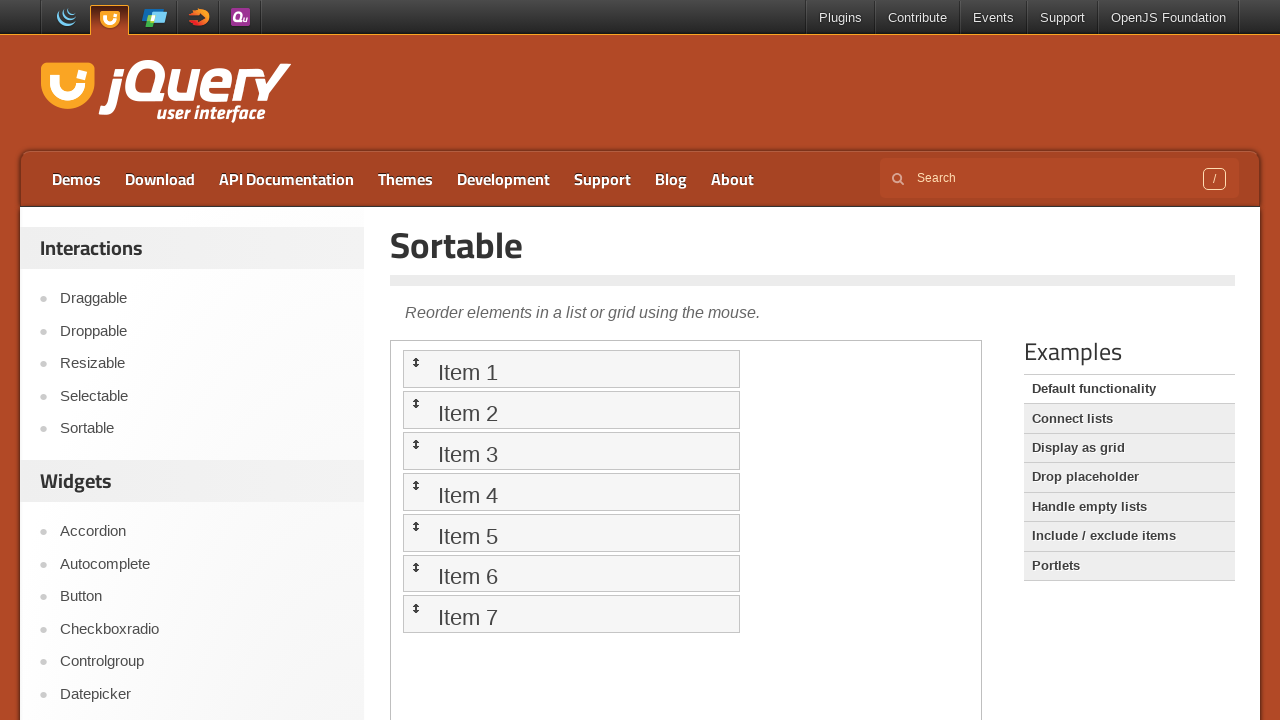

Located list item 4 in the sortable list
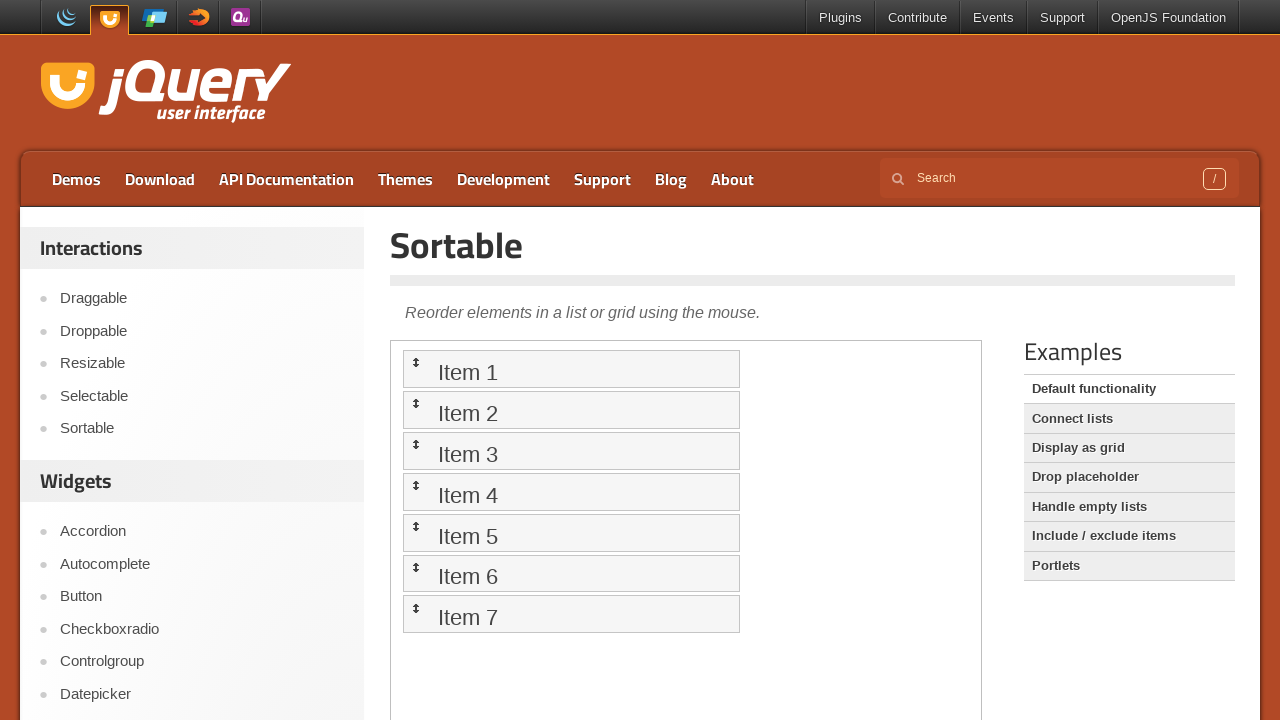

Dragged item 2 to item 4's position at (571, 492)
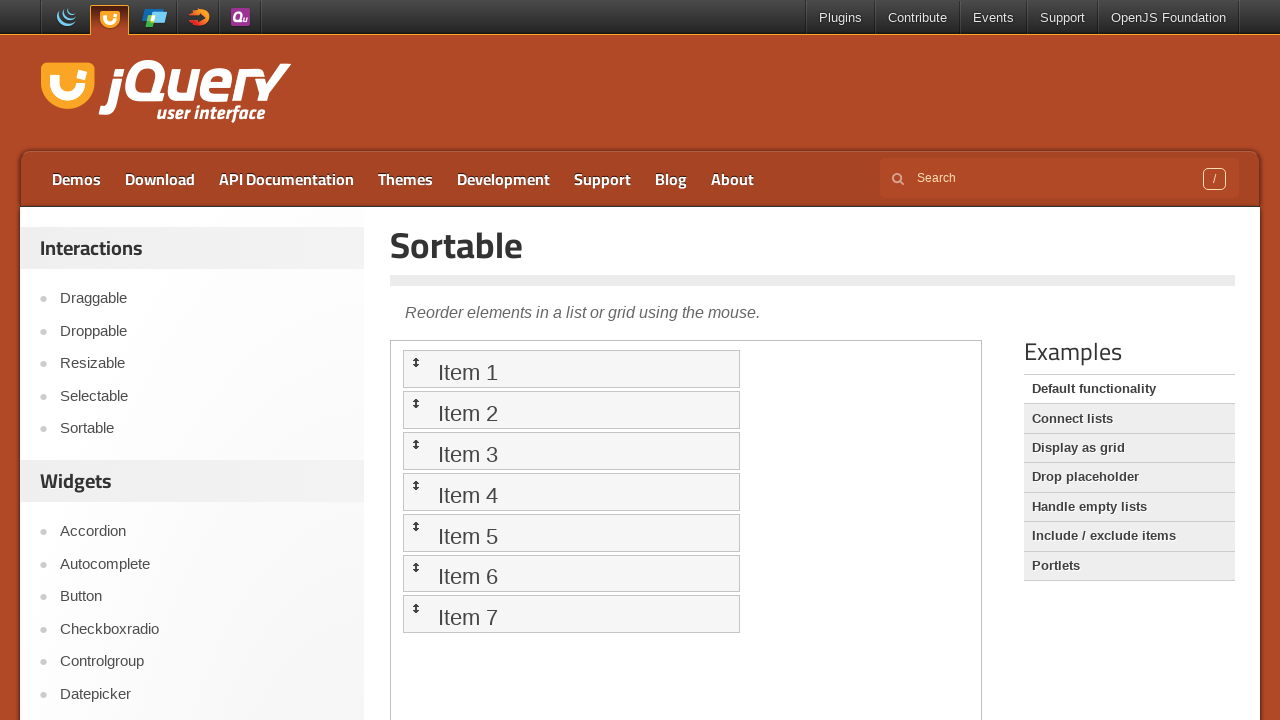

Dragged item 4 back to item 2's position at (571, 410)
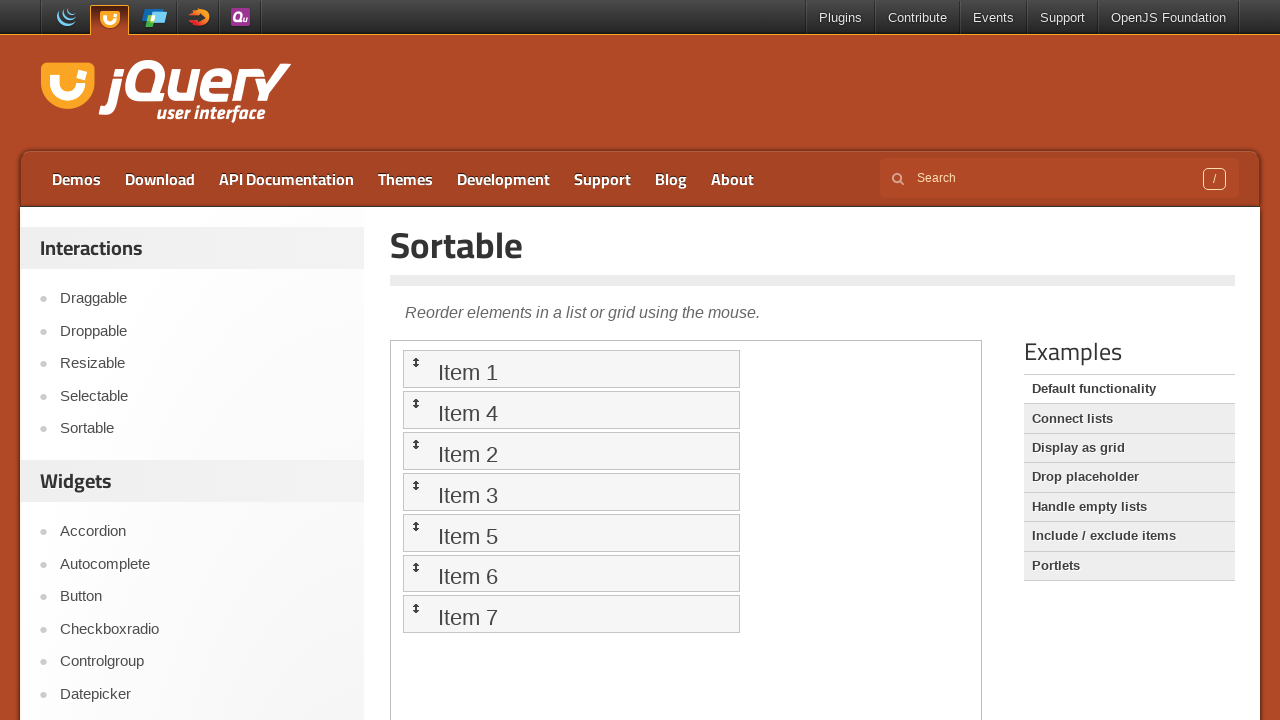

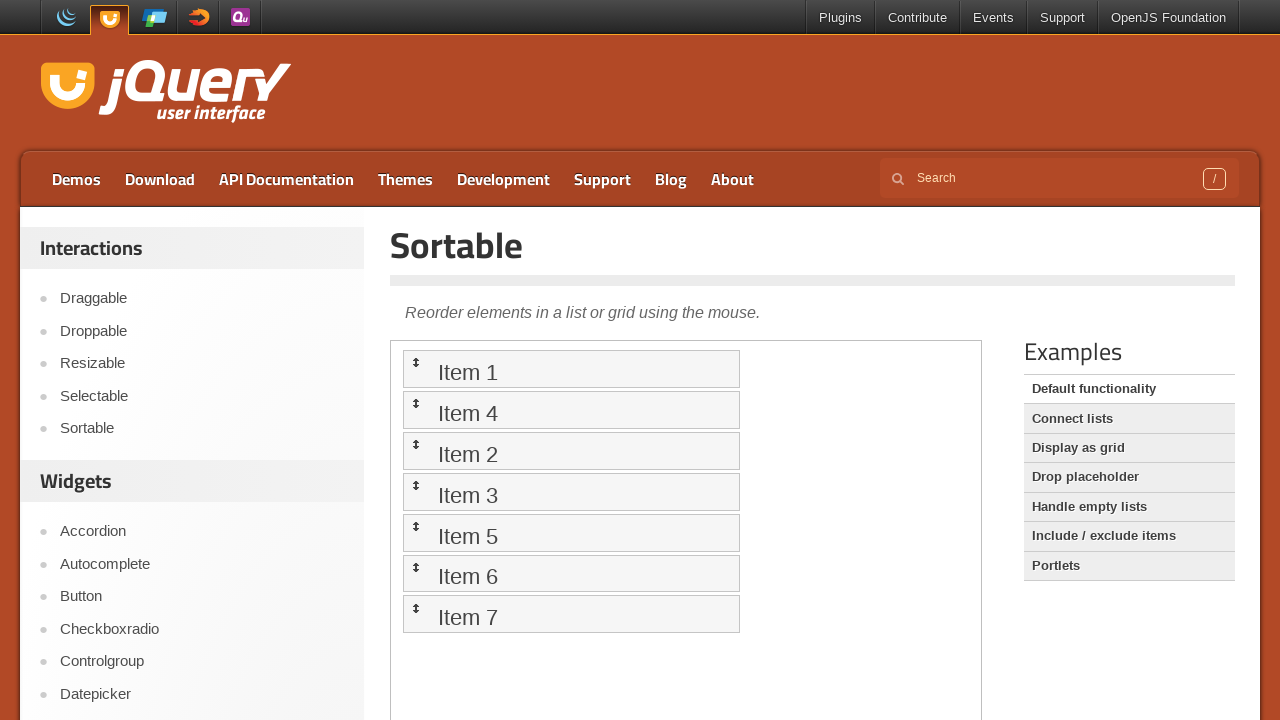